Tests an explicit wait scenario by waiting for a price element to show "$100", then clicking a book button, calculating a mathematical result based on a displayed value, entering the answer, and submitting the solution.

Starting URL: http://suninjuly.github.io/explicit_wait2.html

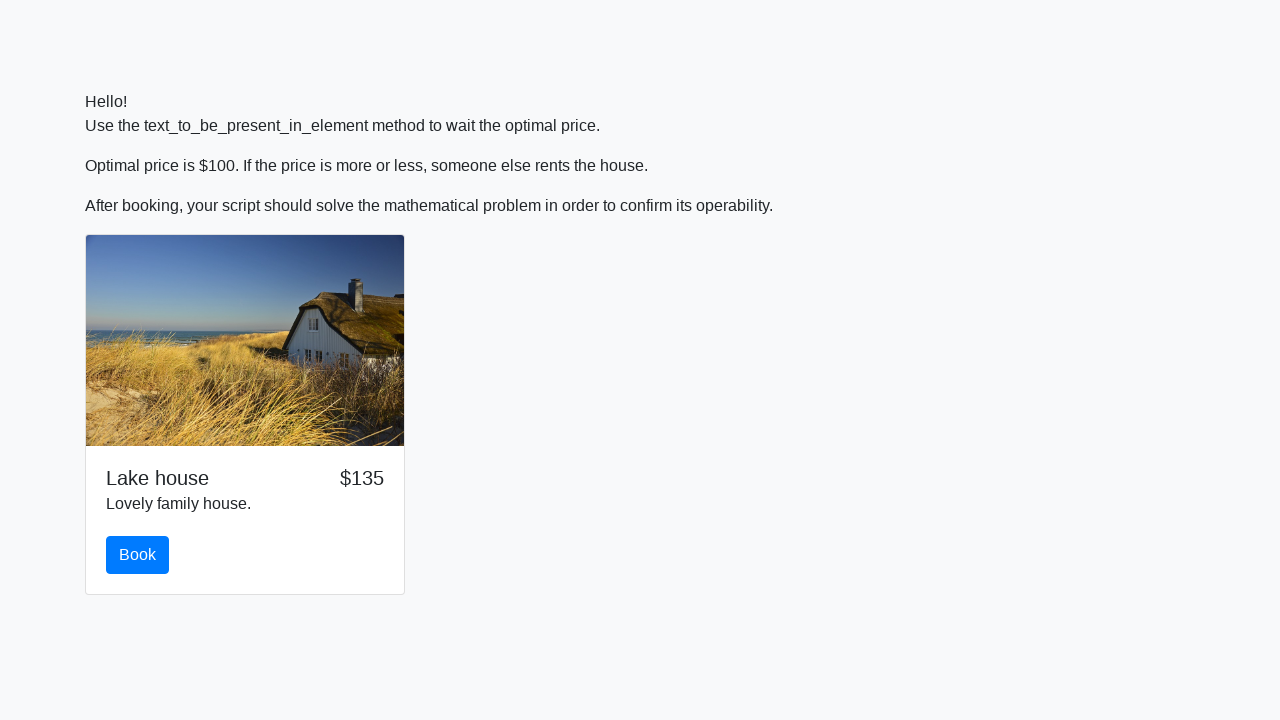

Waited for price element to display '$100'
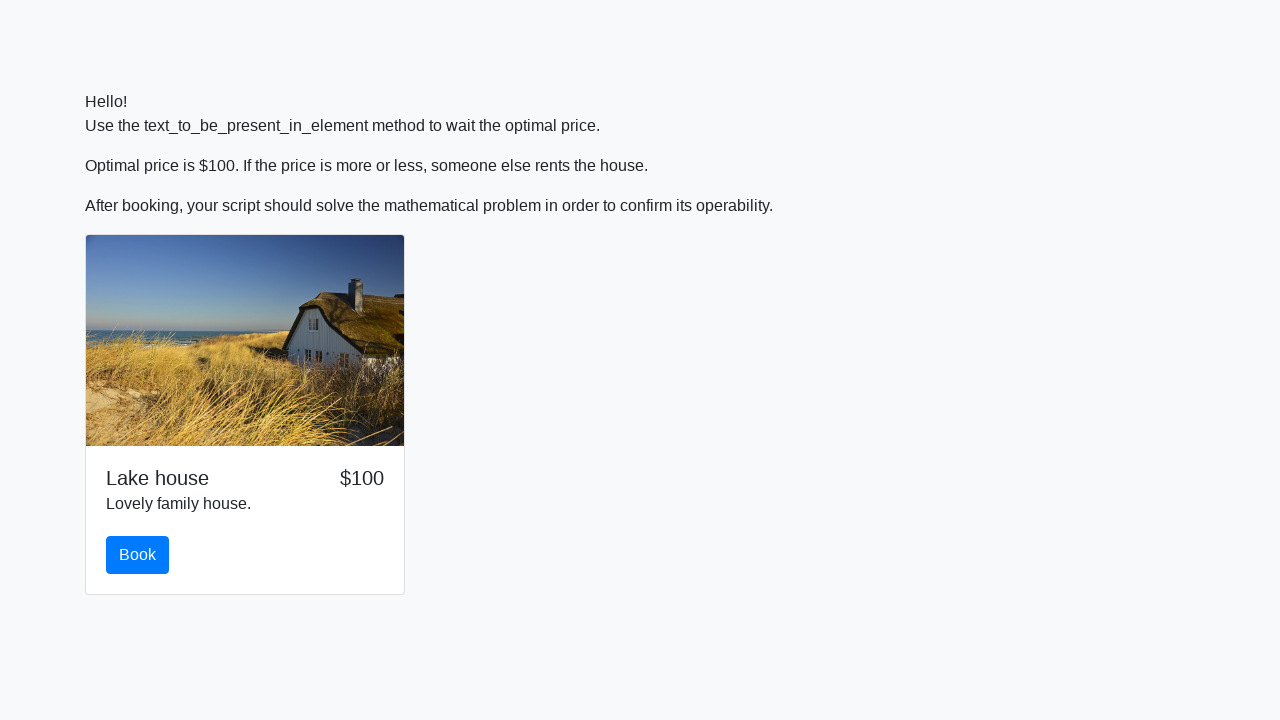

Clicked the book button at (138, 555) on #book
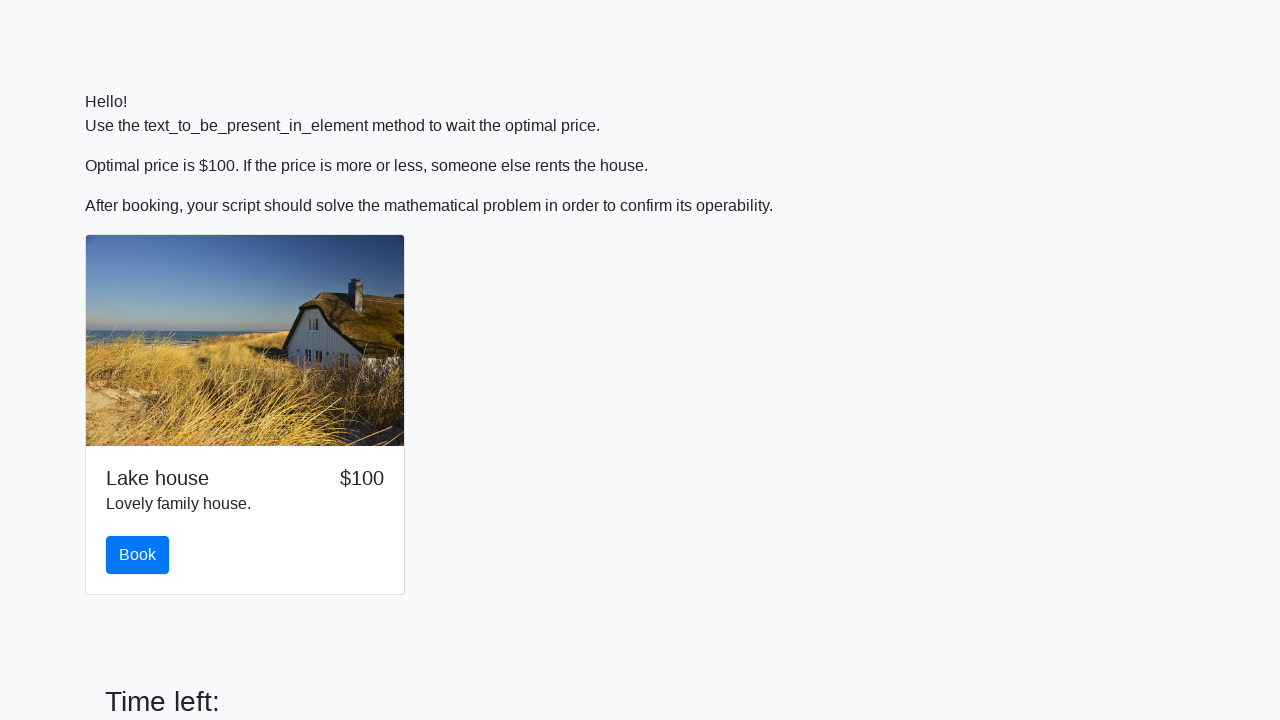

Retrieved input value: 225
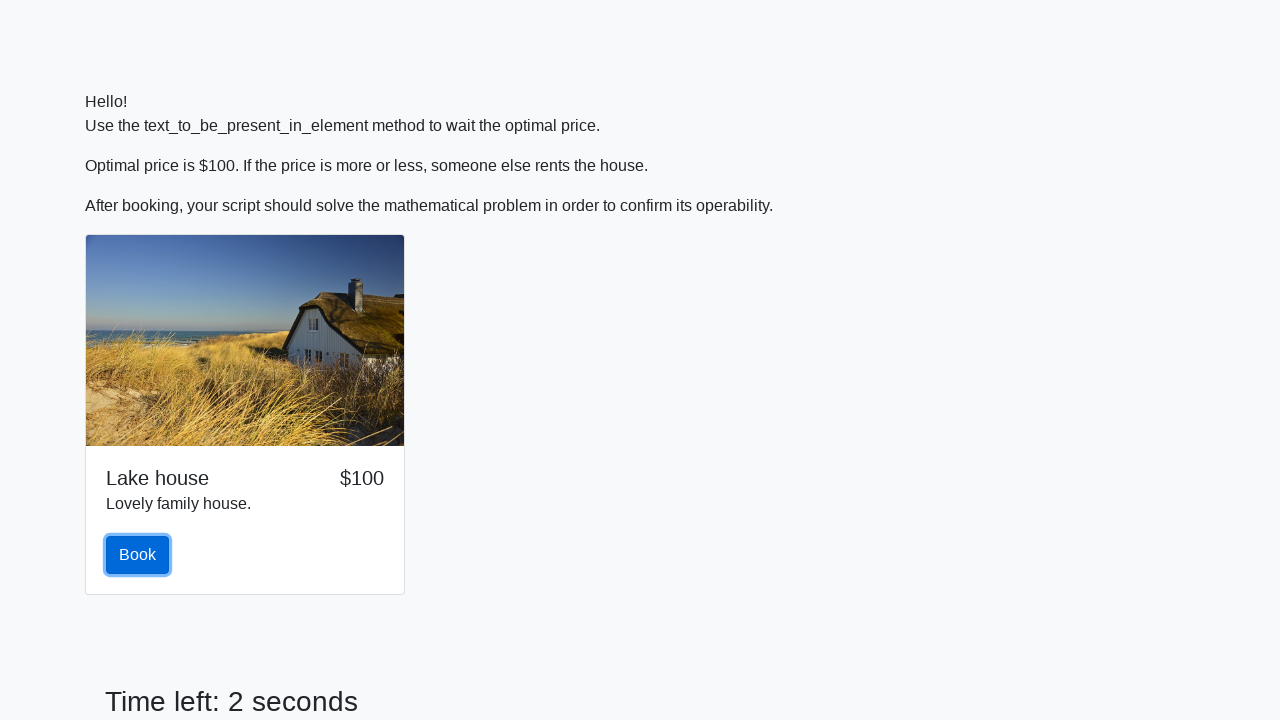

Calculated mathematical result: 2.4124379711092487
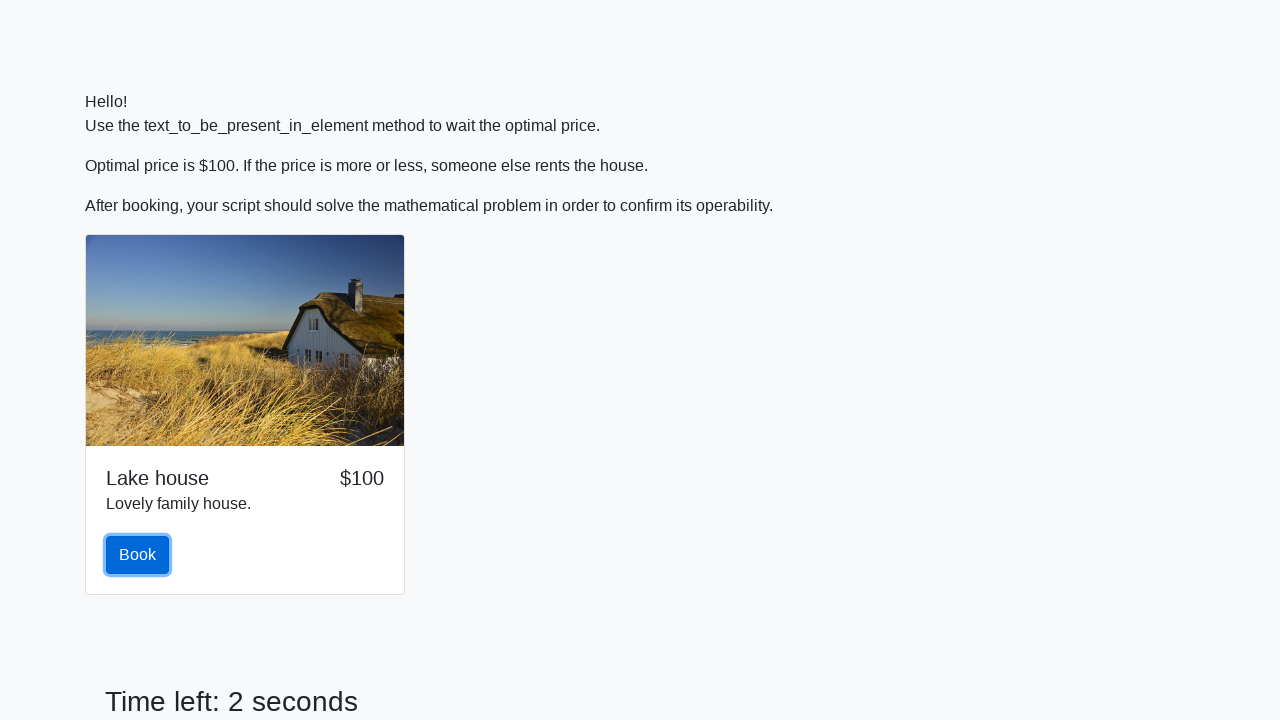

Entered calculated answer '2.4124379711092487' into answer field on #answer
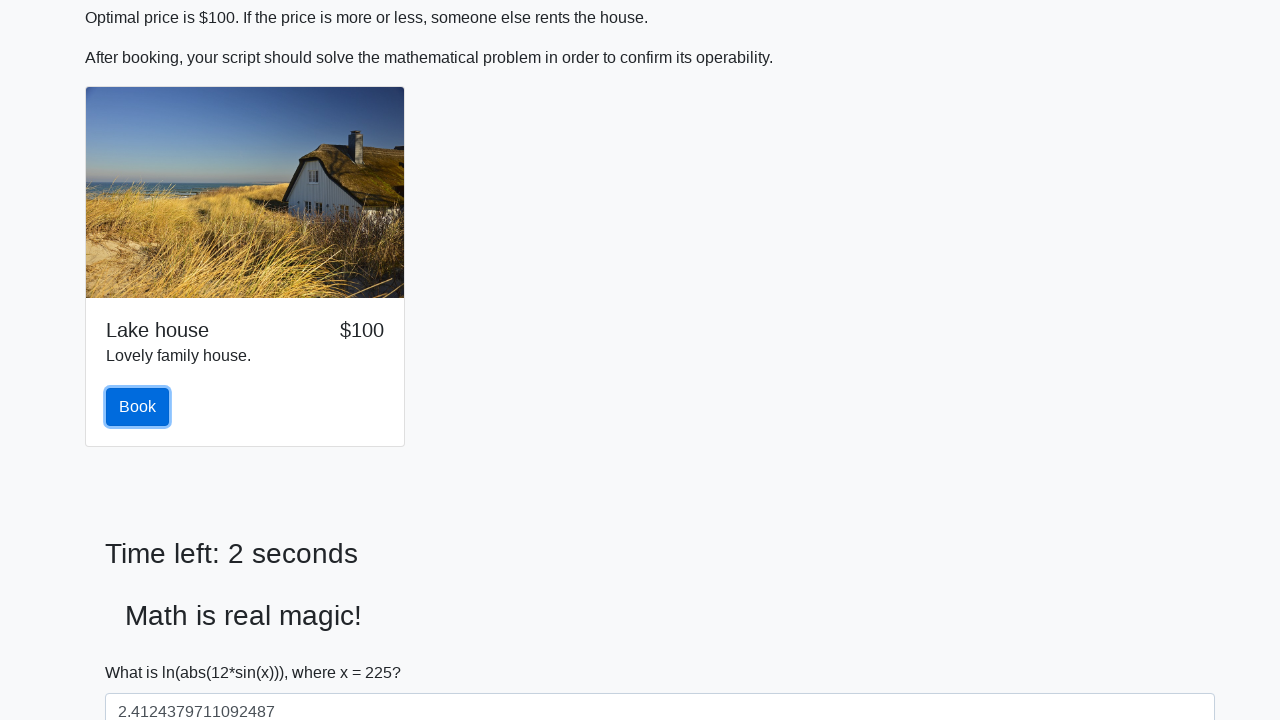

Clicked solve button to submit the solution at (143, 651) on #solve
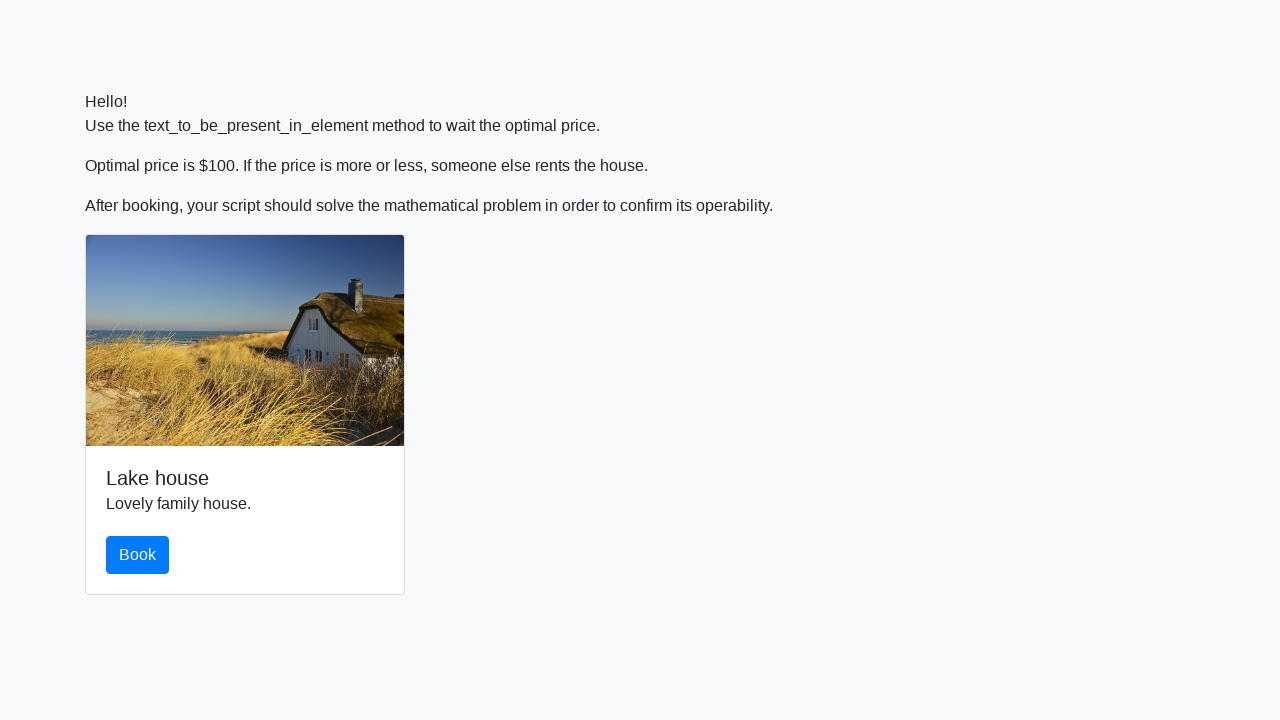

Waited for page to process the submission
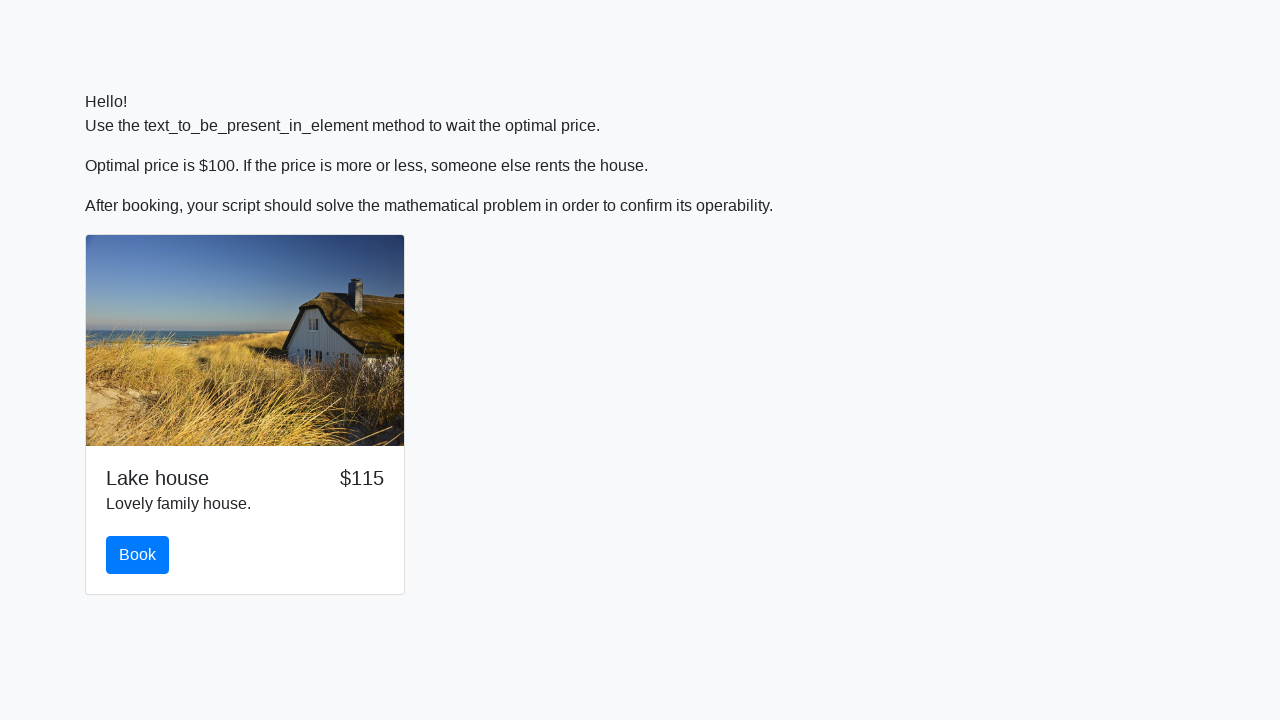

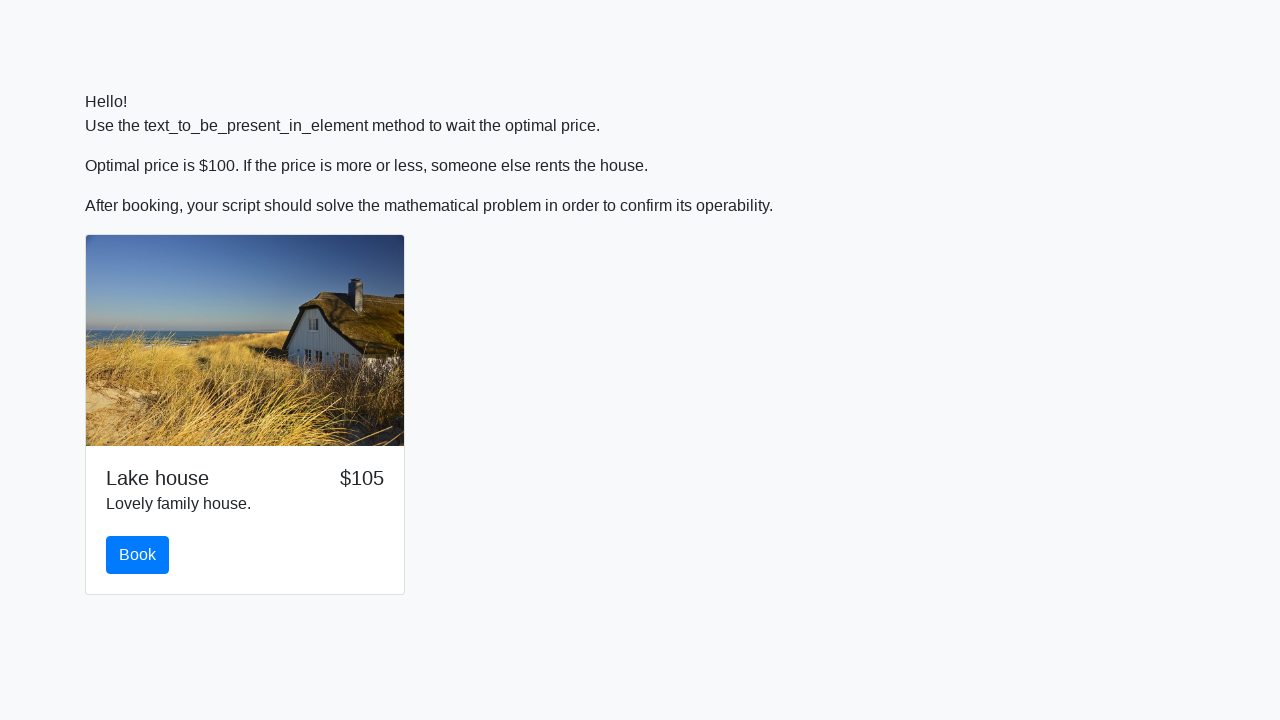